Tests right-click context menu functionality by performing a context click on a button element

Starting URL: https://swisnl.github.io/jQuery-contextMenu/demo.html

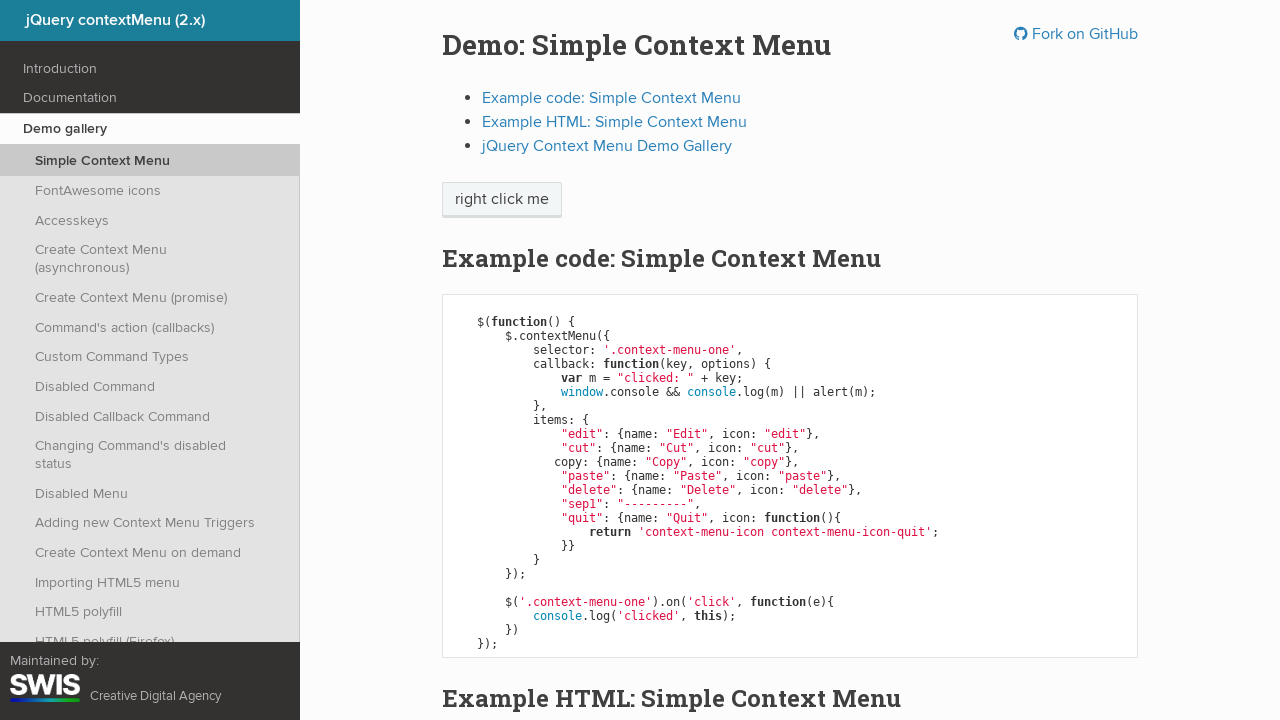

Located context menu button element
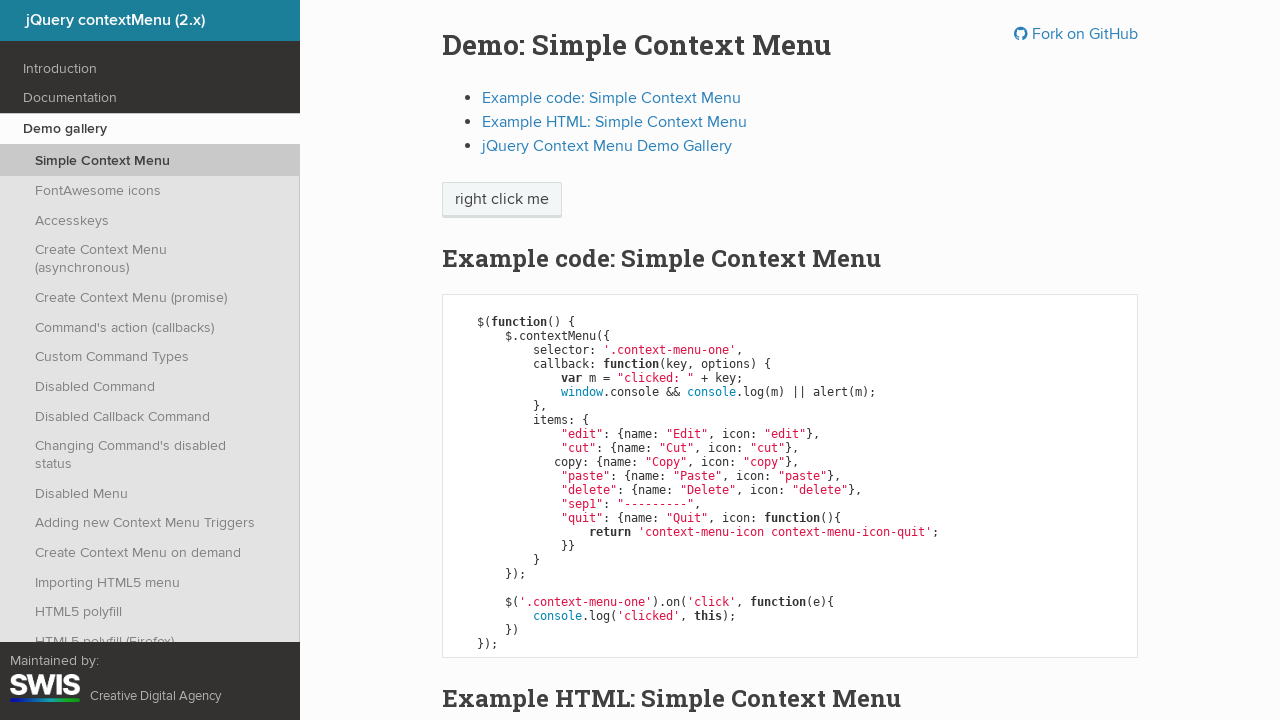

Performed right-click context click on button at (502, 200) on span.context-menu-one.btn.btn-neutral
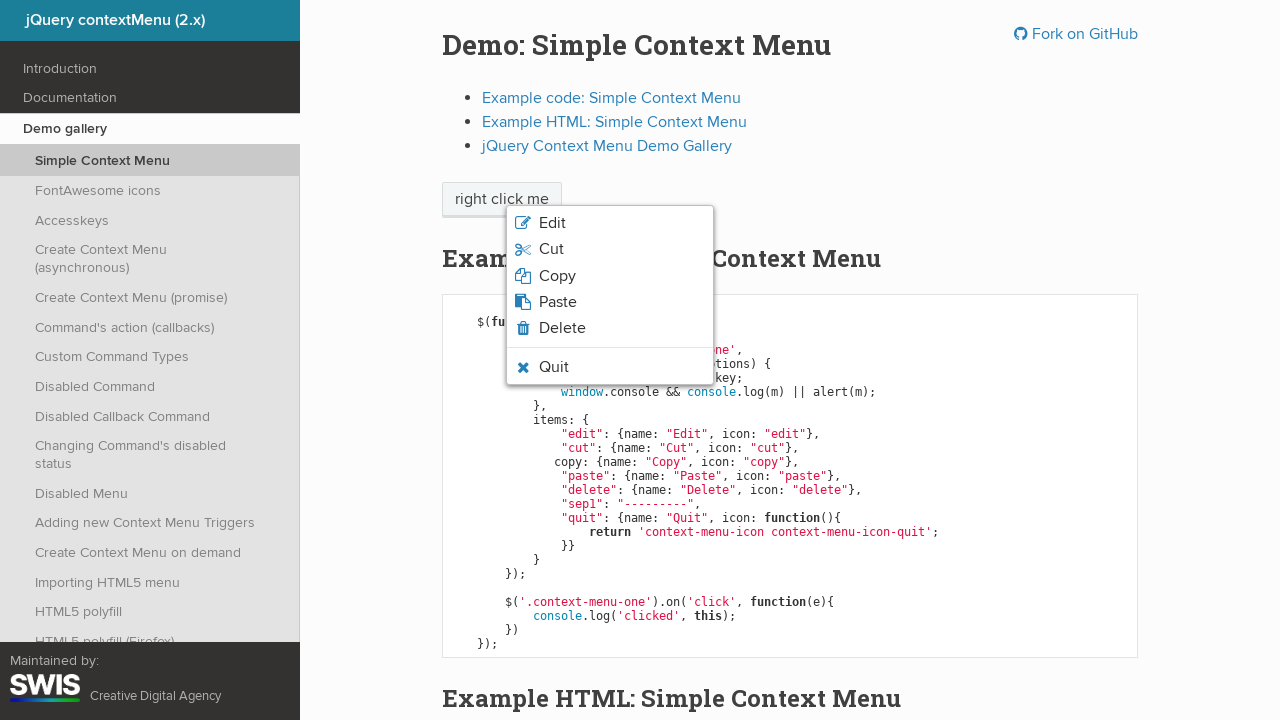

Waited for context menu to appear
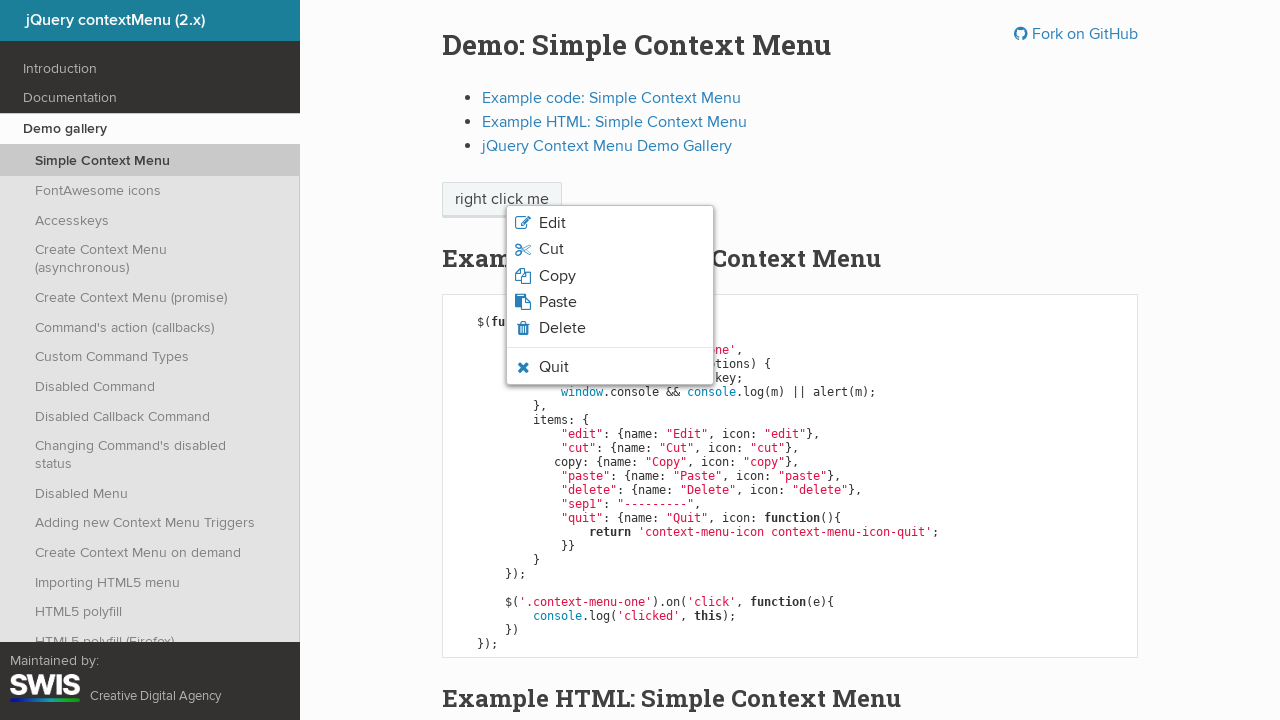

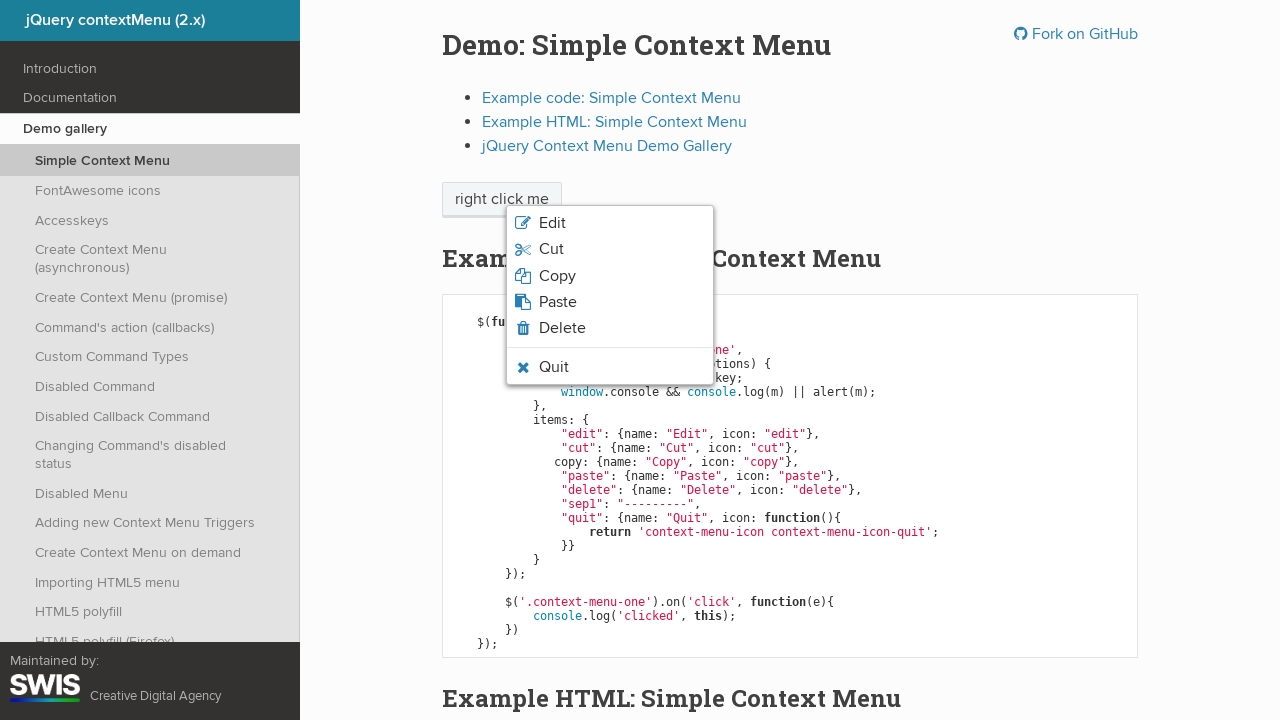